Navigates to Dynamic Controls page, removes checkbox, then adds it back

Starting URL: https://the-internet.herokuapp.com/

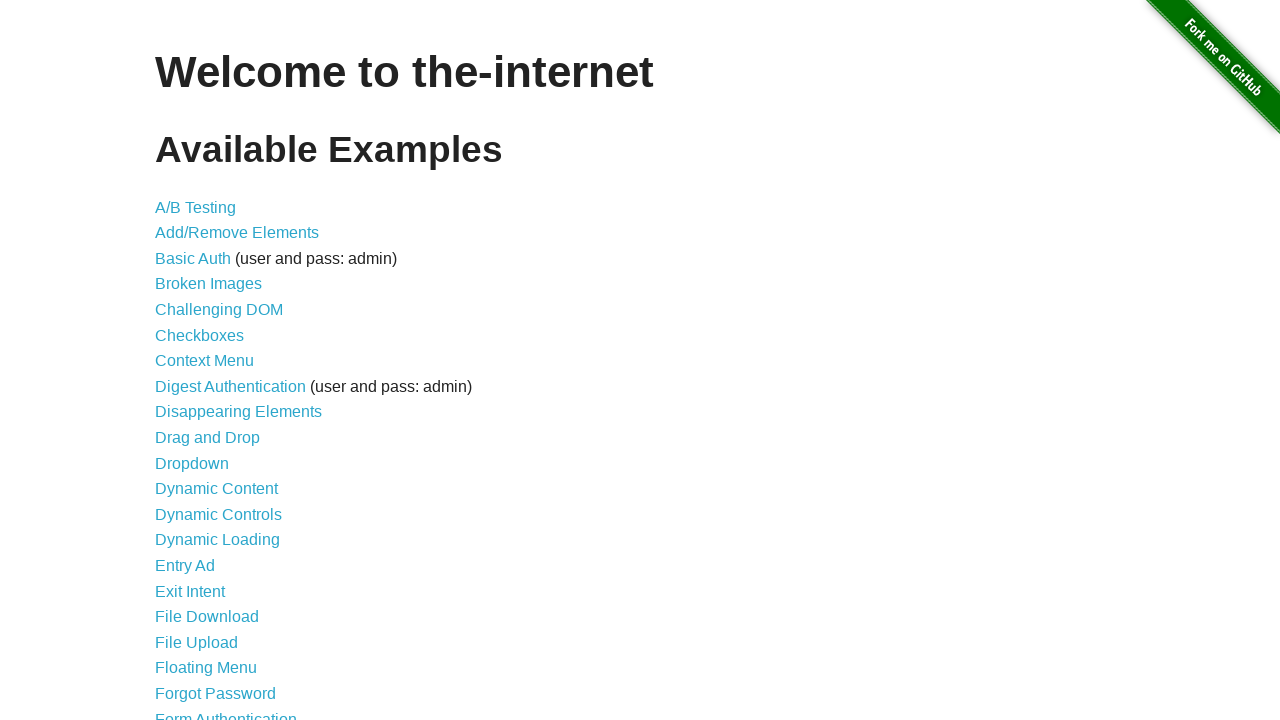

Clicked Dynamic Controls link at (218, 514) on a:has-text('Dynamic Controls')
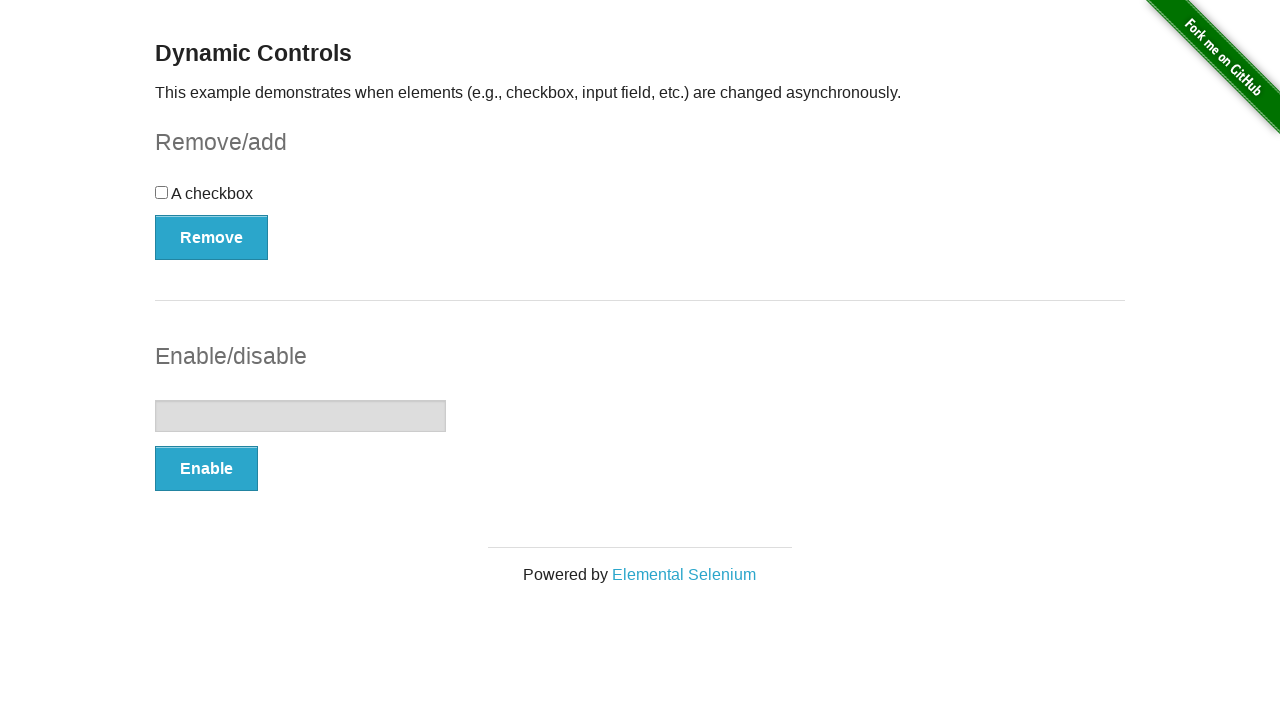

Waited for page to load (networkidle)
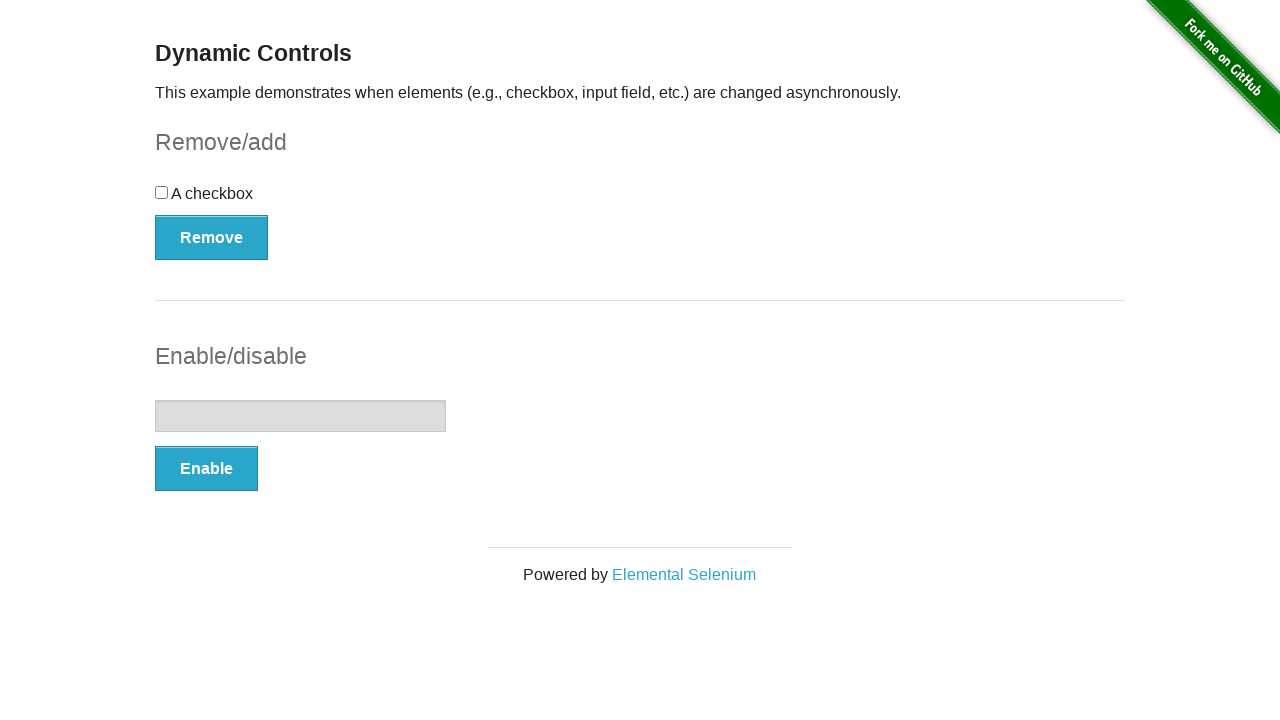

Clicked Remove button at (212, 237) on button:has-text('Remove')
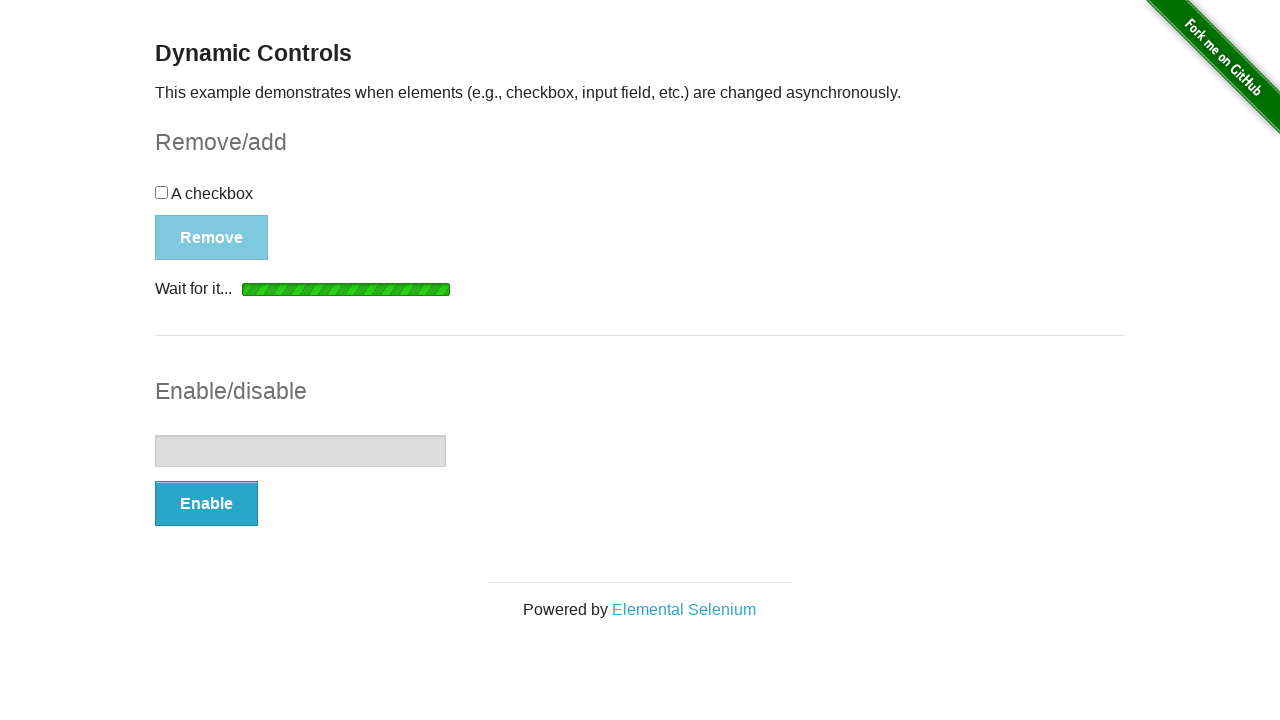

Waited for removal message to appear
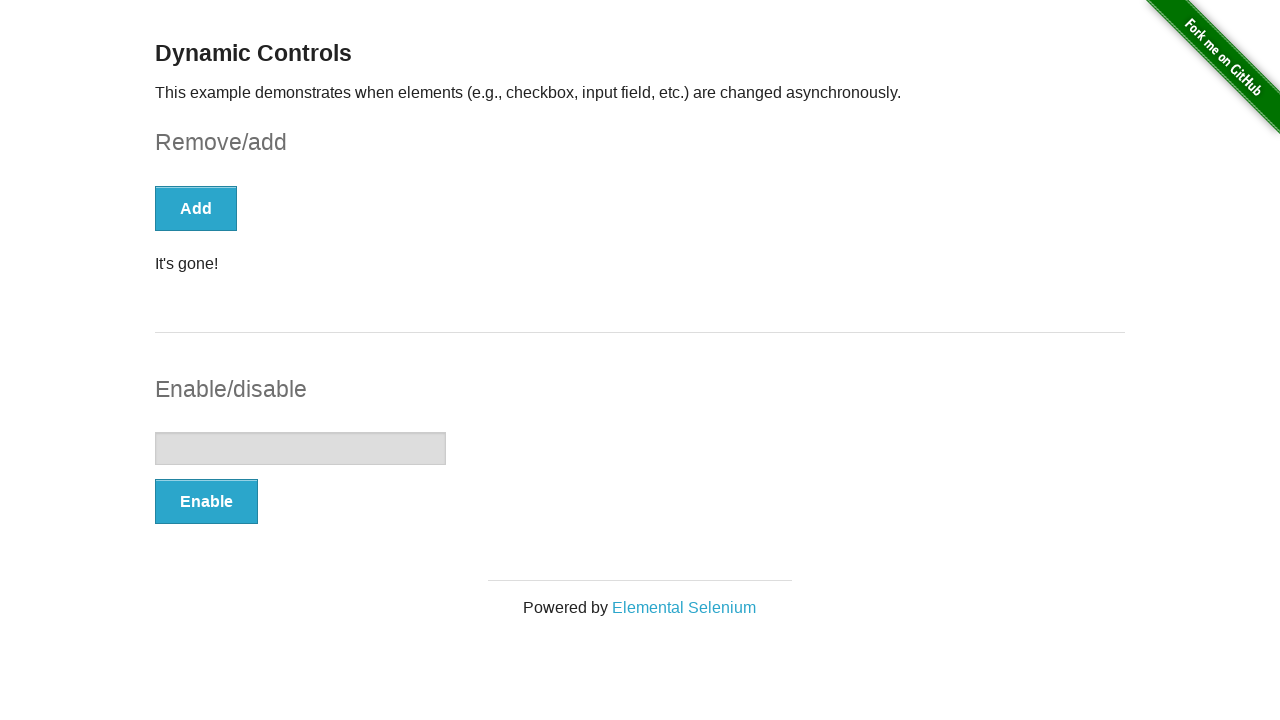

Verified removal message contains 'It's gone!'
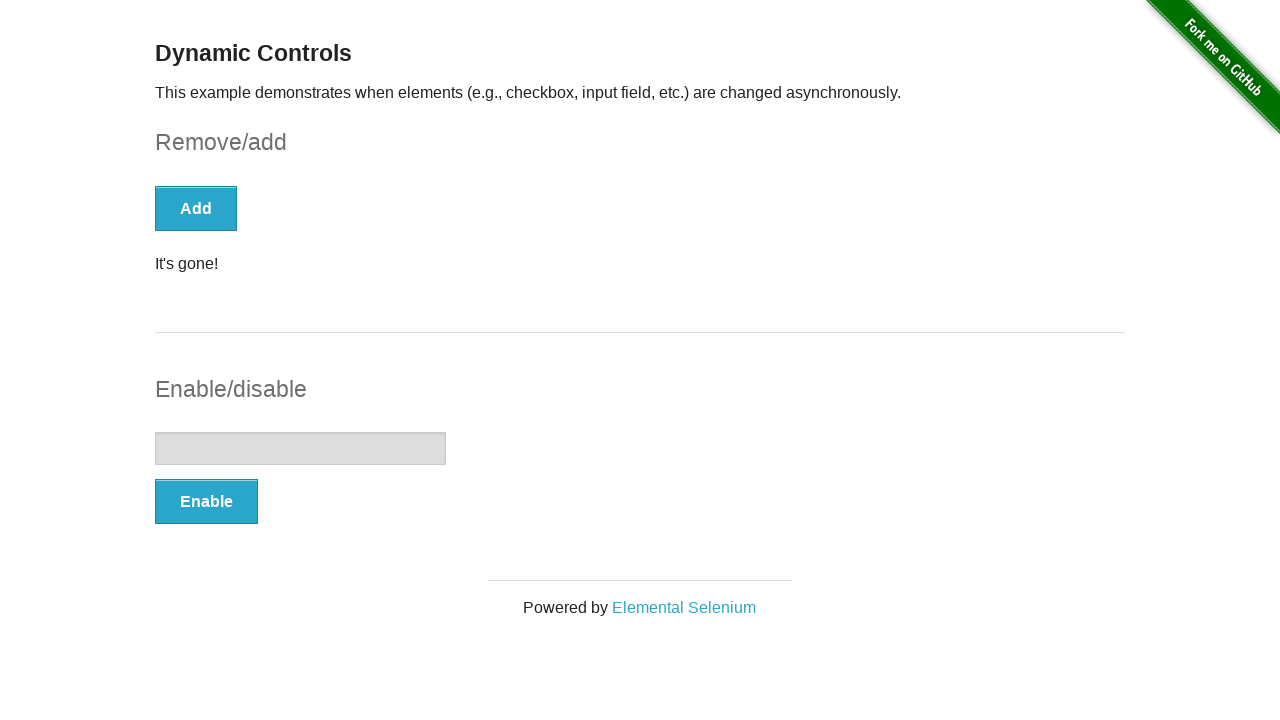

Clicked Add button at (196, 208) on button:has-text('Add')
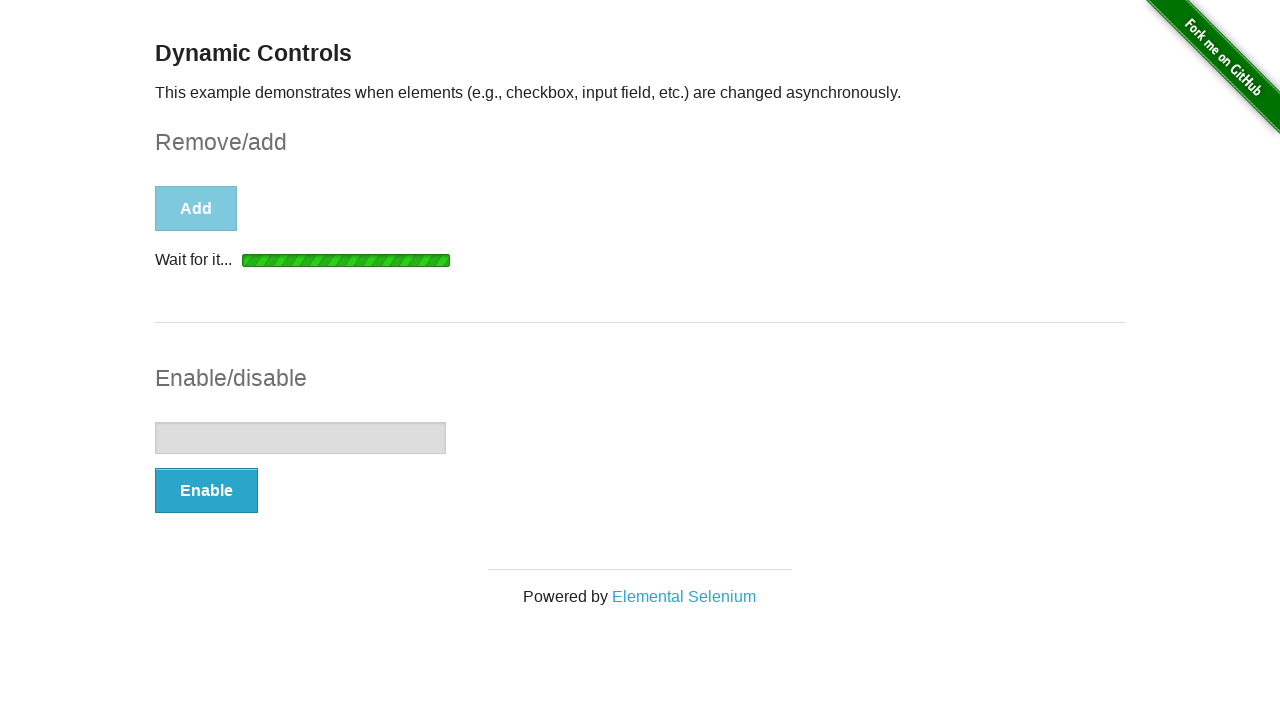

Waited for add confirmation message to appear
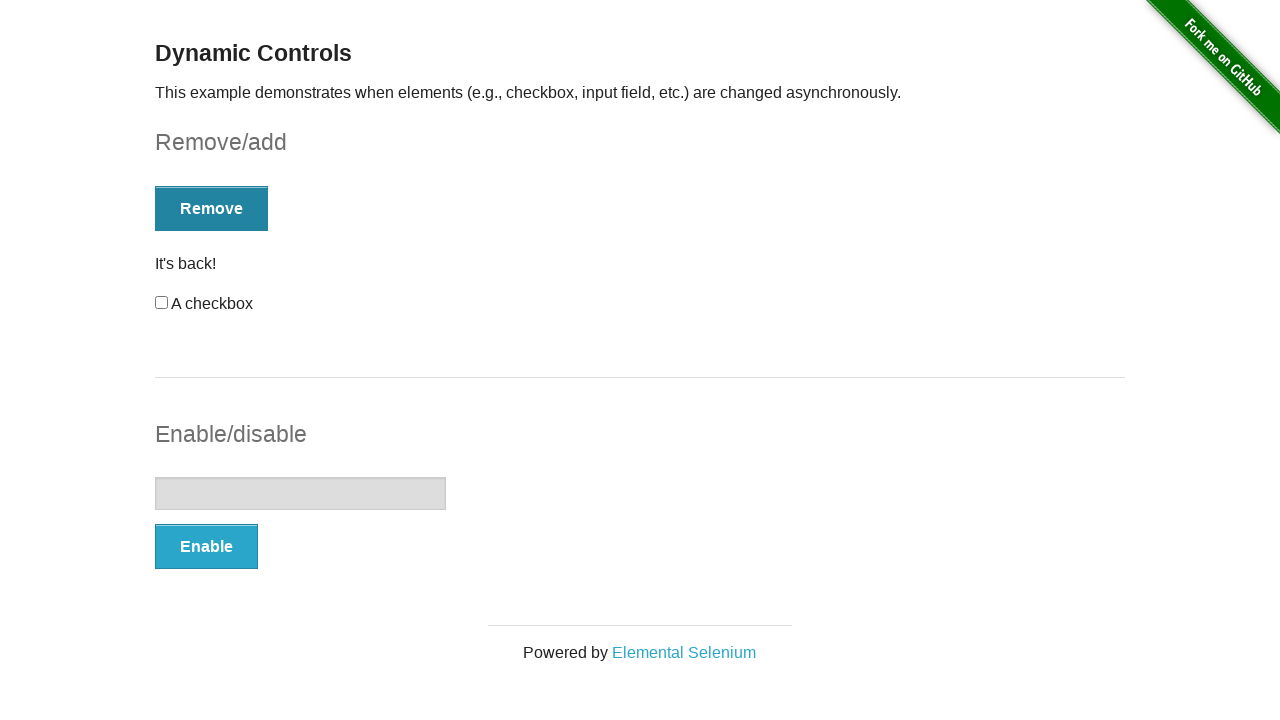

Verified confirmation message contains 'It's back!'
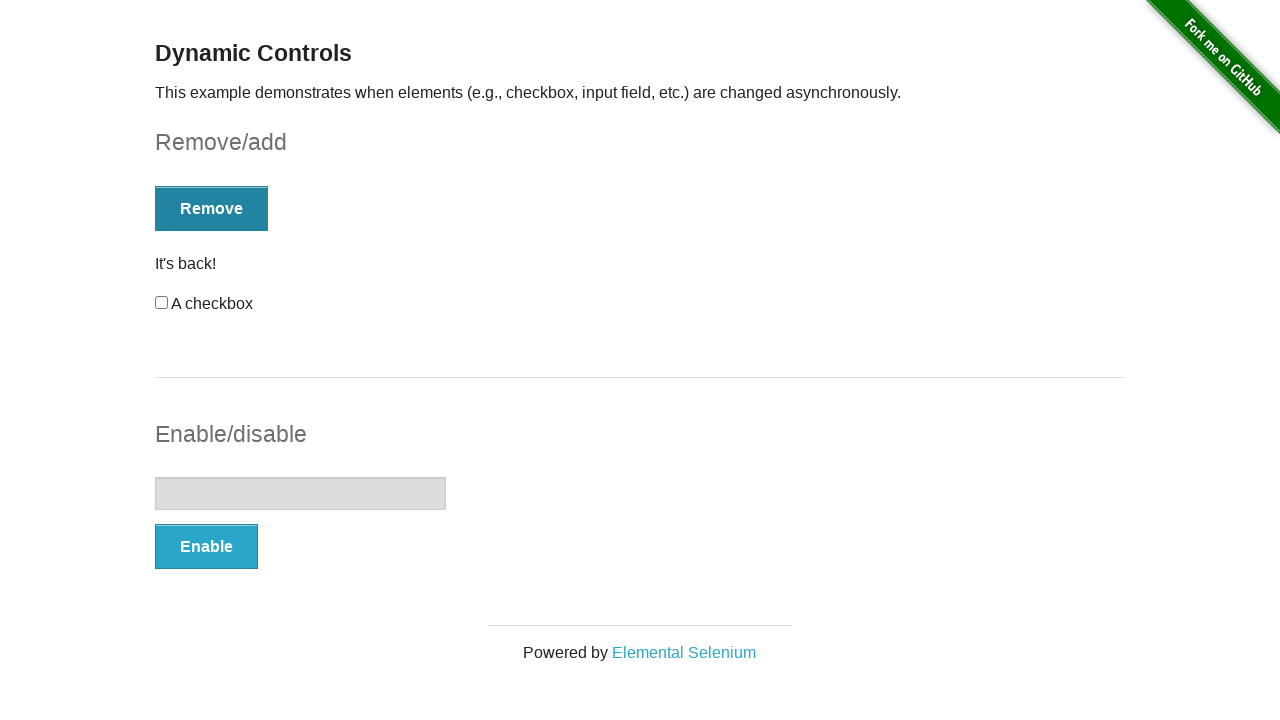

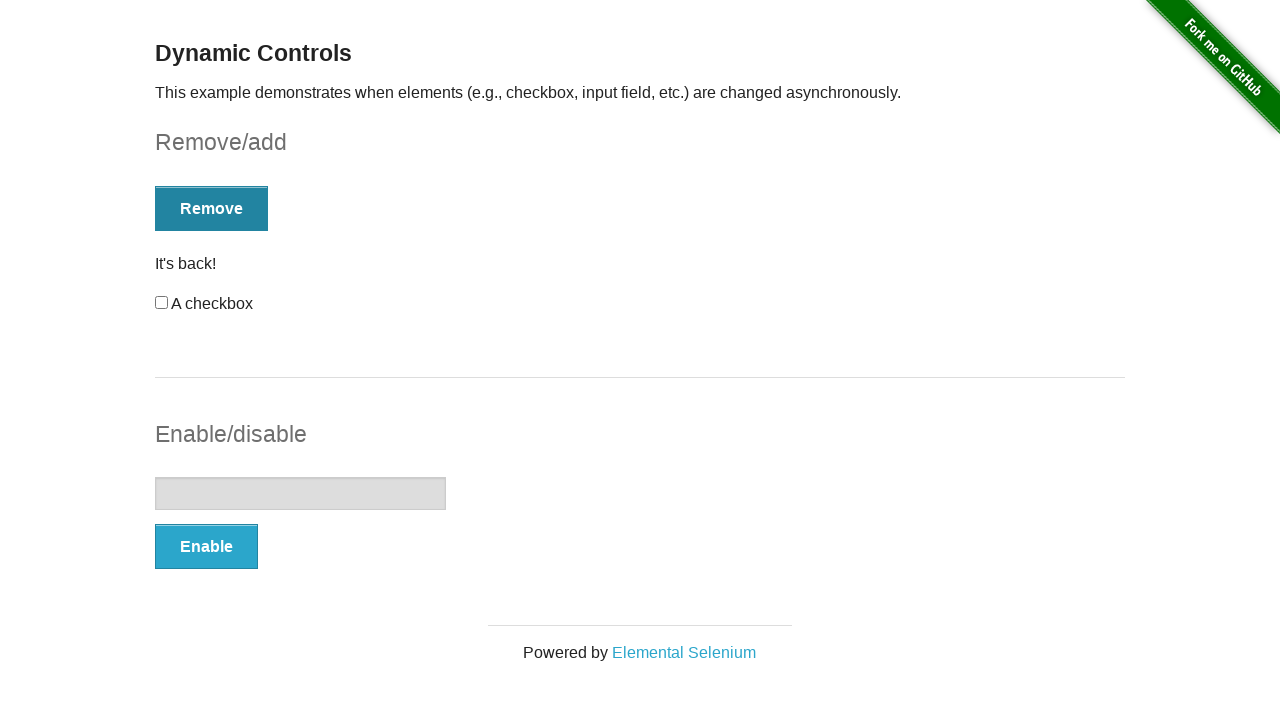